Tests multiple selection in a multi-select dropdown by selecting items at index 1 and 3

Starting URL: https://www.tutorialspoint.com/selenium/selenium_automation_practice.htm

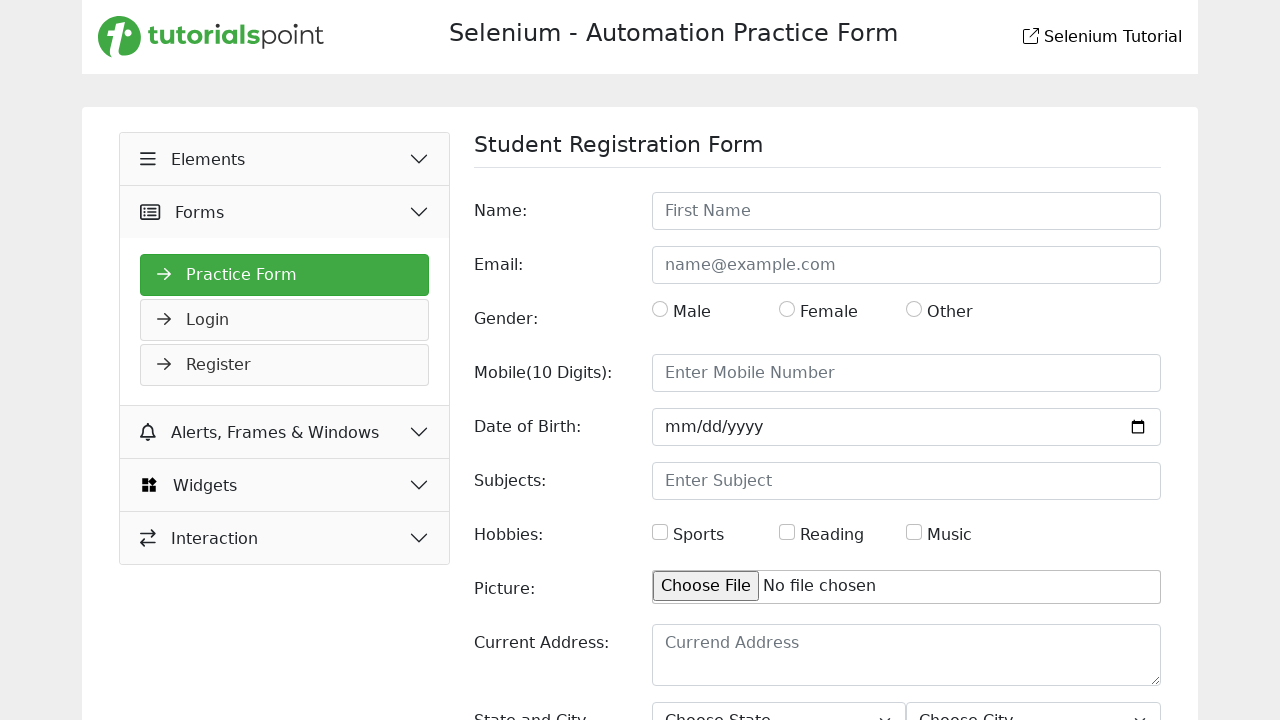

Retrieved all options from the multi-select dropdown
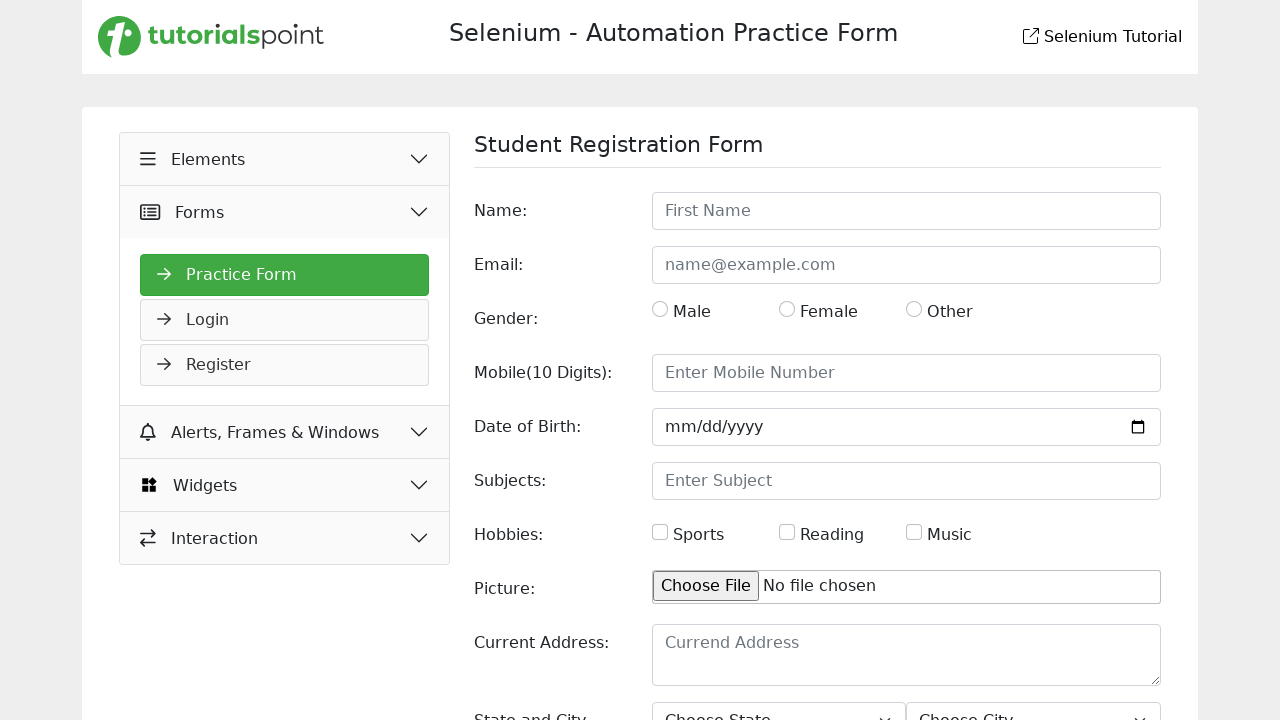

Waited 5000ms for dropdown to be ready
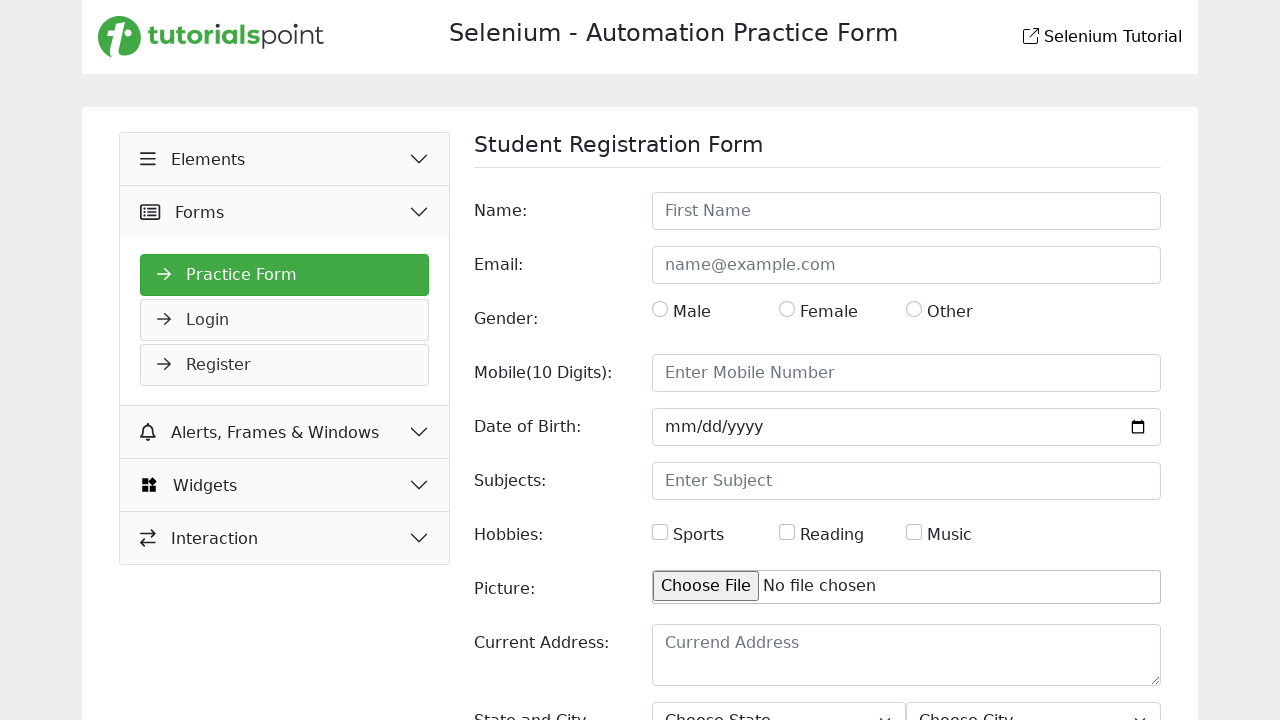

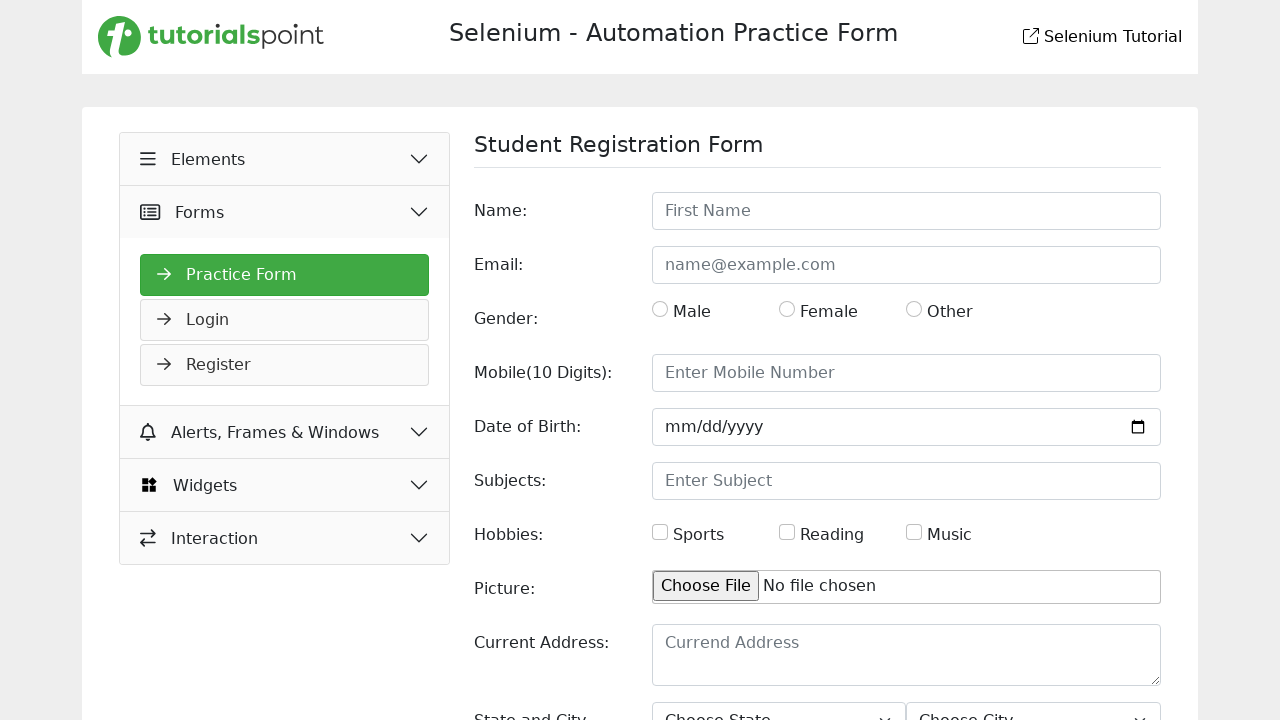